Tests that clicking Clear completed removes completed items from the list

Starting URL: https://demo.playwright.dev/todomvc

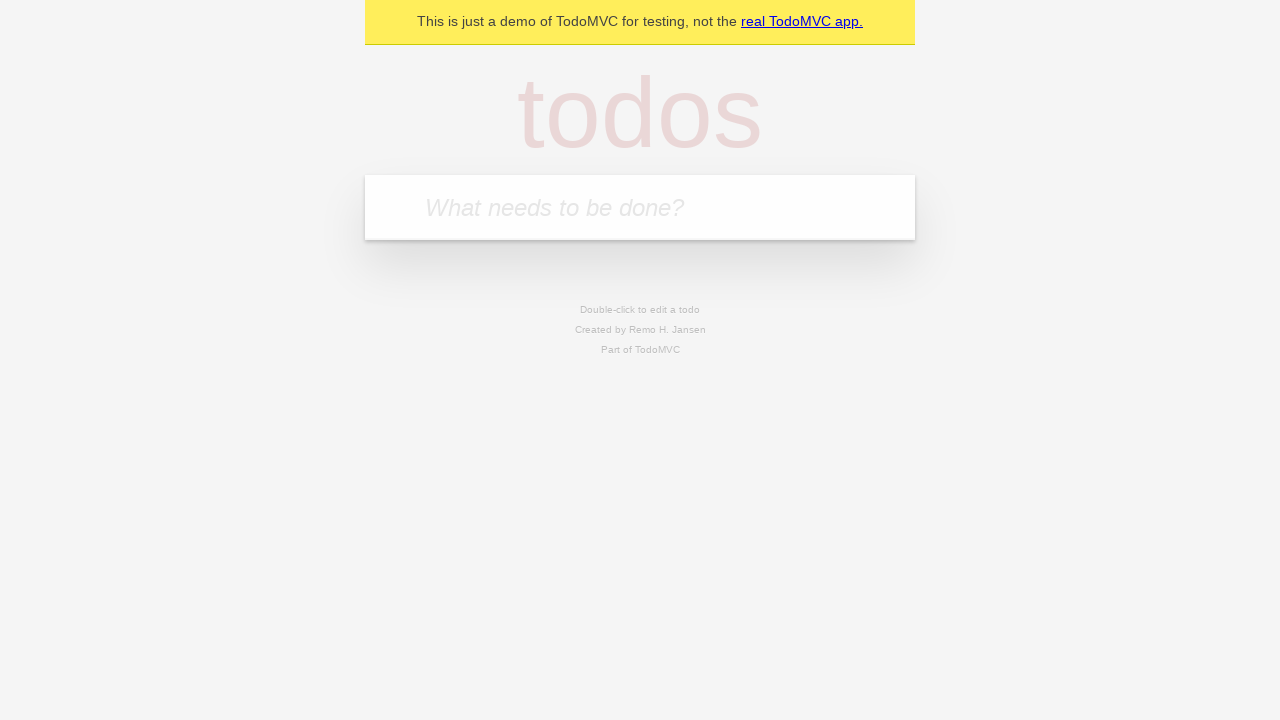

Filled todo input with 'buy some cheese' on internal:attr=[placeholder="What needs to be done?"i]
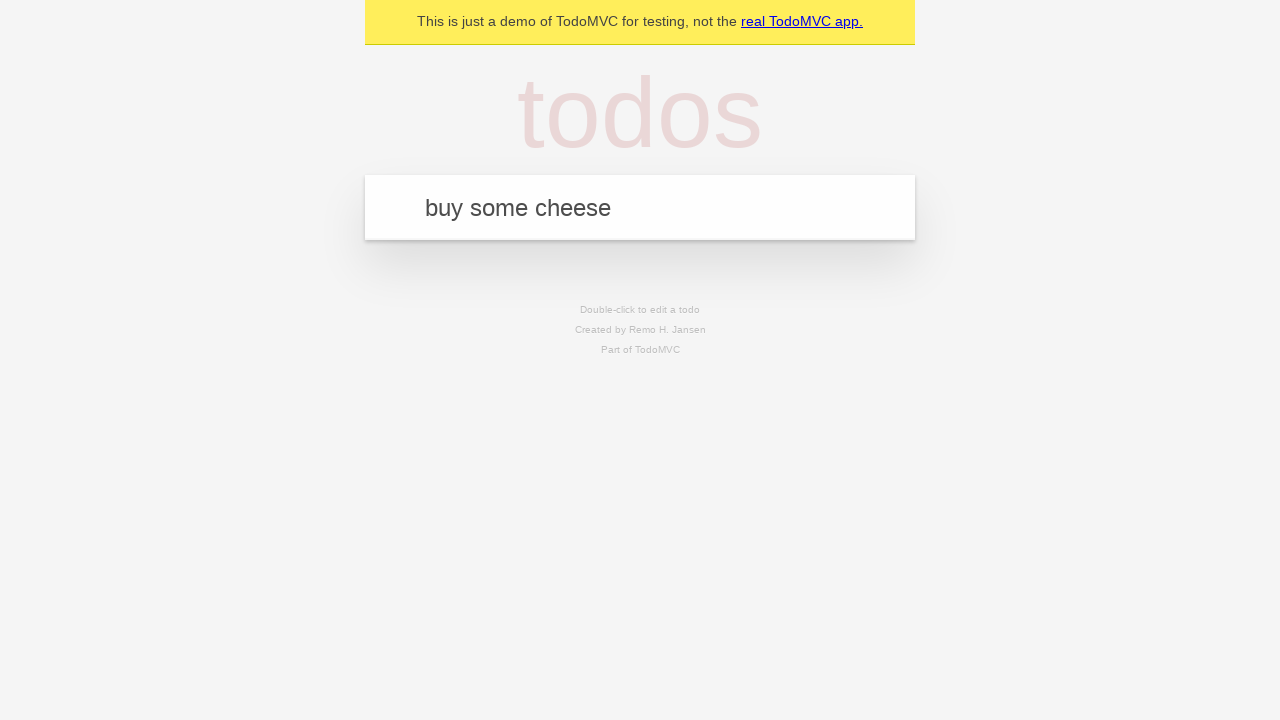

Pressed Enter to create first todo on internal:attr=[placeholder="What needs to be done?"i]
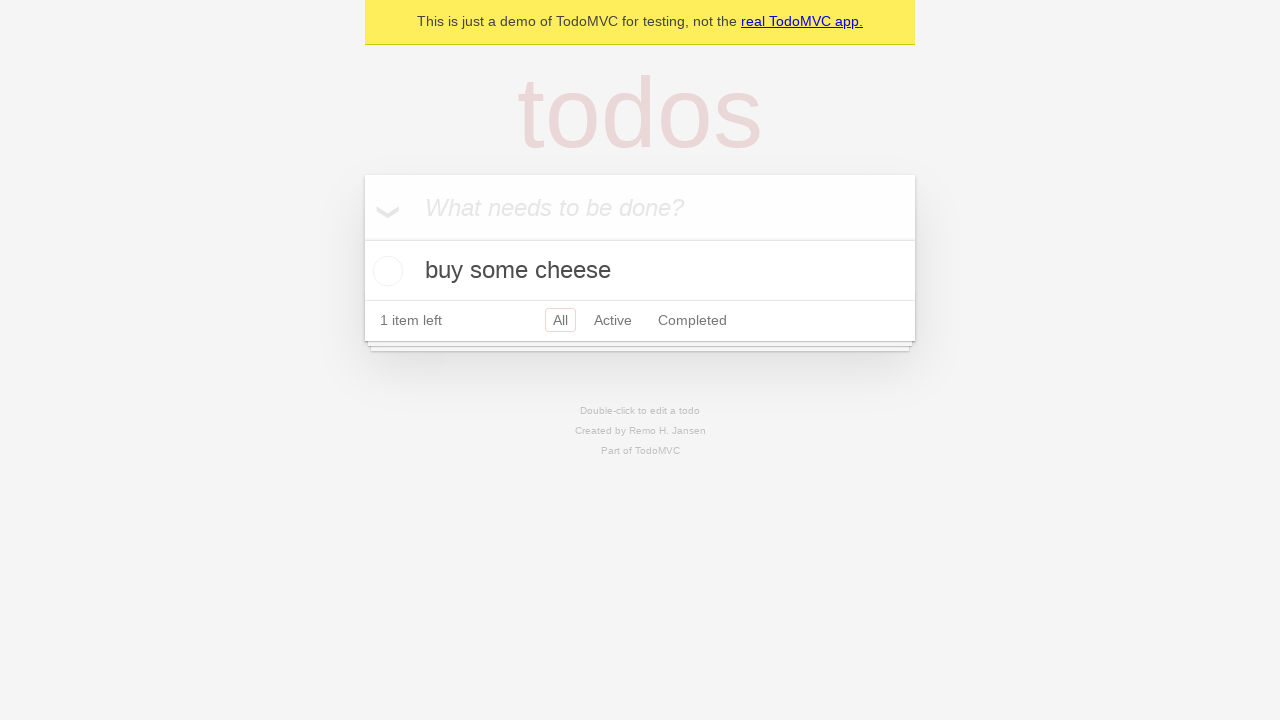

Filled todo input with 'feed the cat' on internal:attr=[placeholder="What needs to be done?"i]
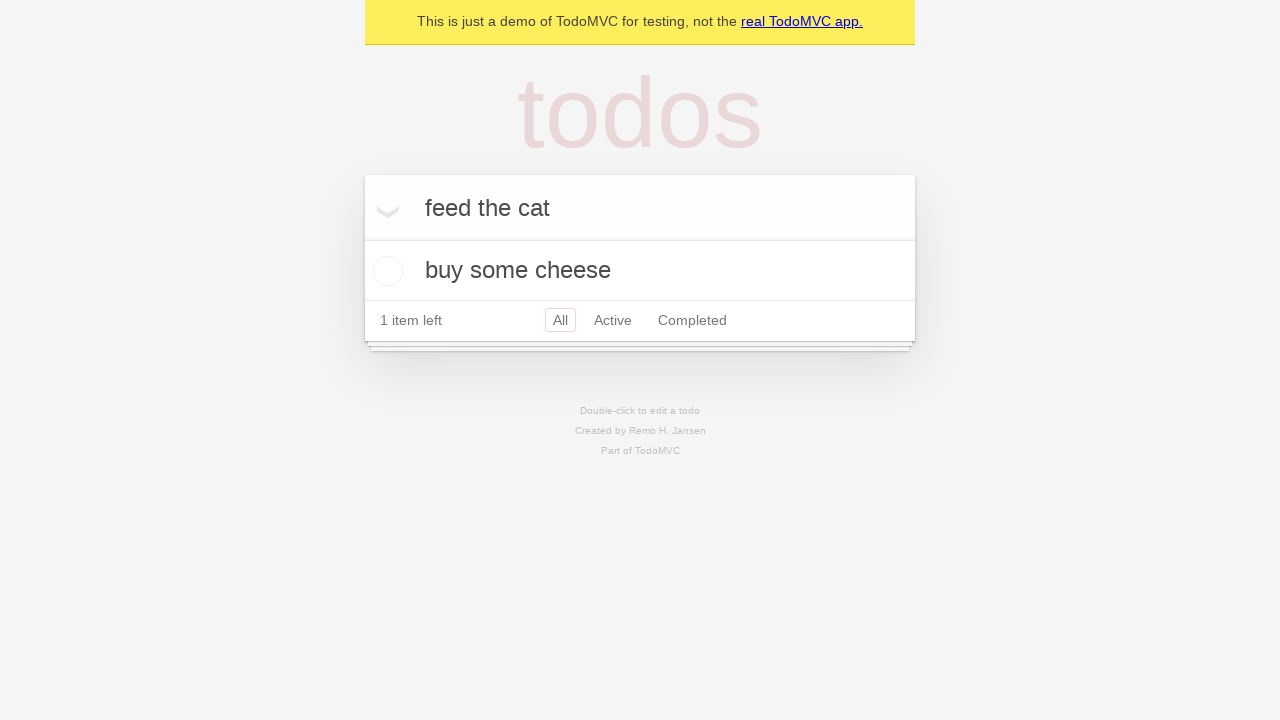

Pressed Enter to create second todo on internal:attr=[placeholder="What needs to be done?"i]
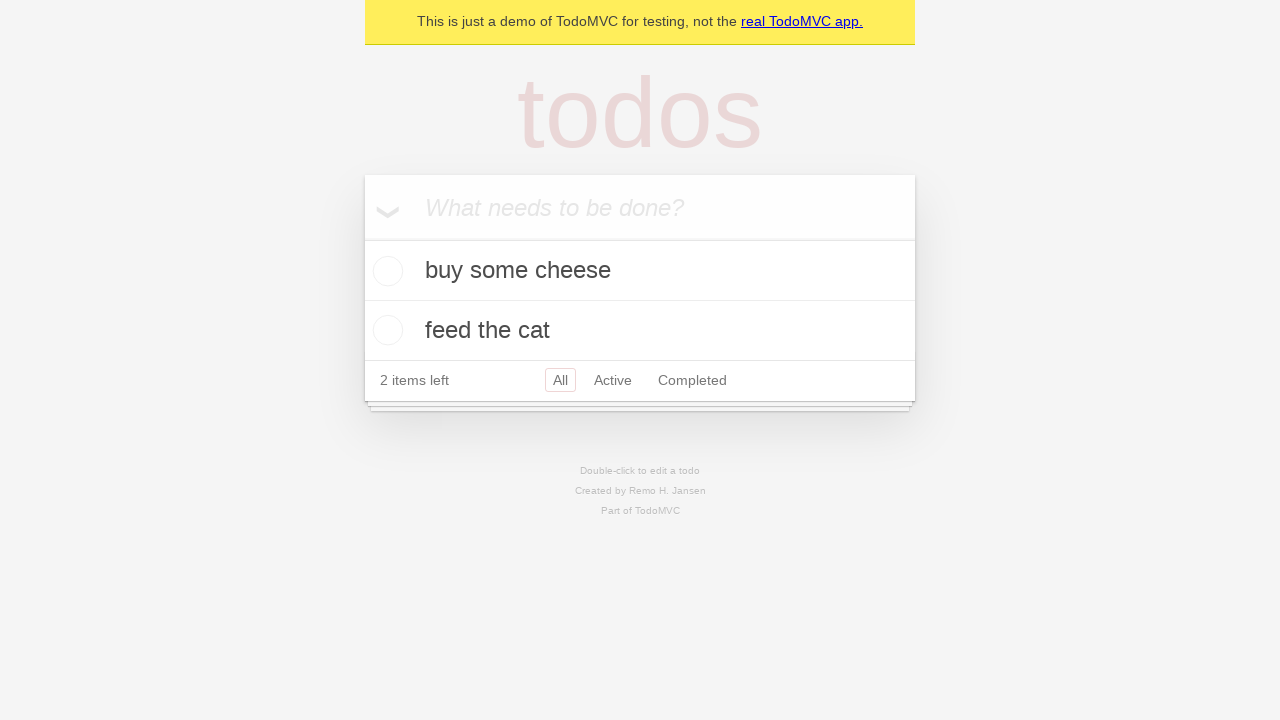

Filled todo input with 'book a doctors appointment' on internal:attr=[placeholder="What needs to be done?"i]
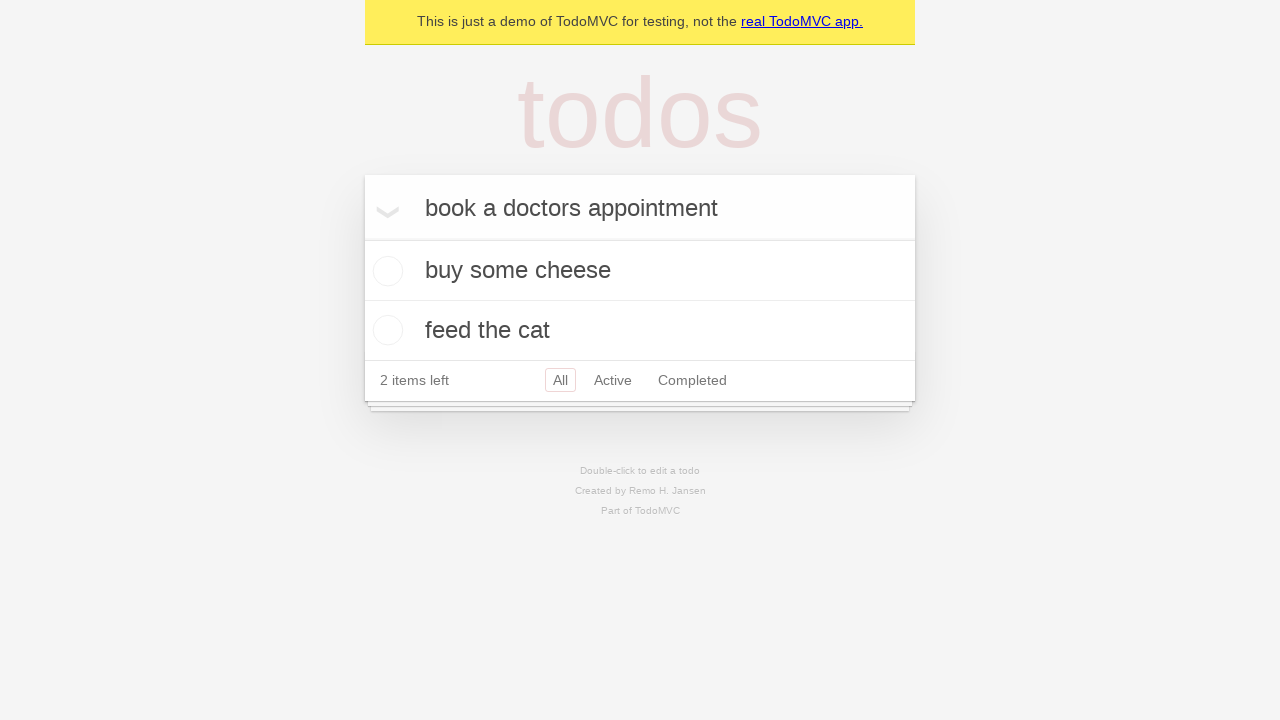

Pressed Enter to create third todo on internal:attr=[placeholder="What needs to be done?"i]
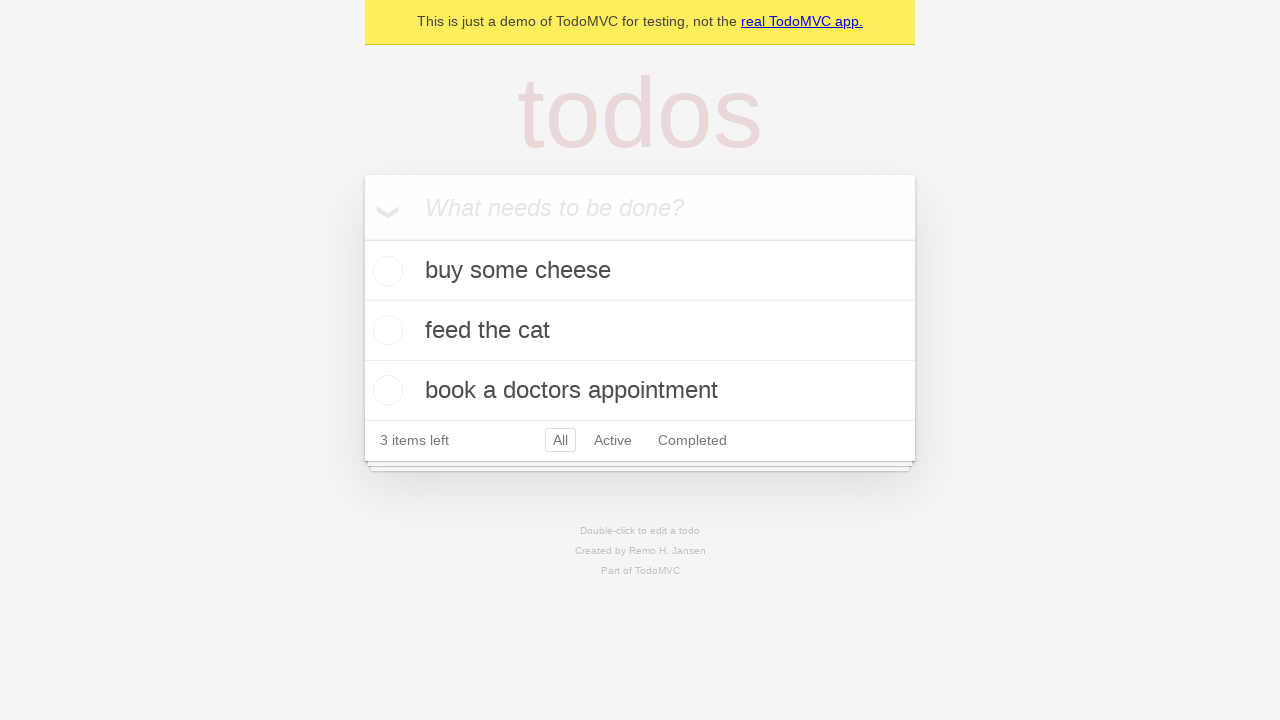

Waited for 3 todos to be created
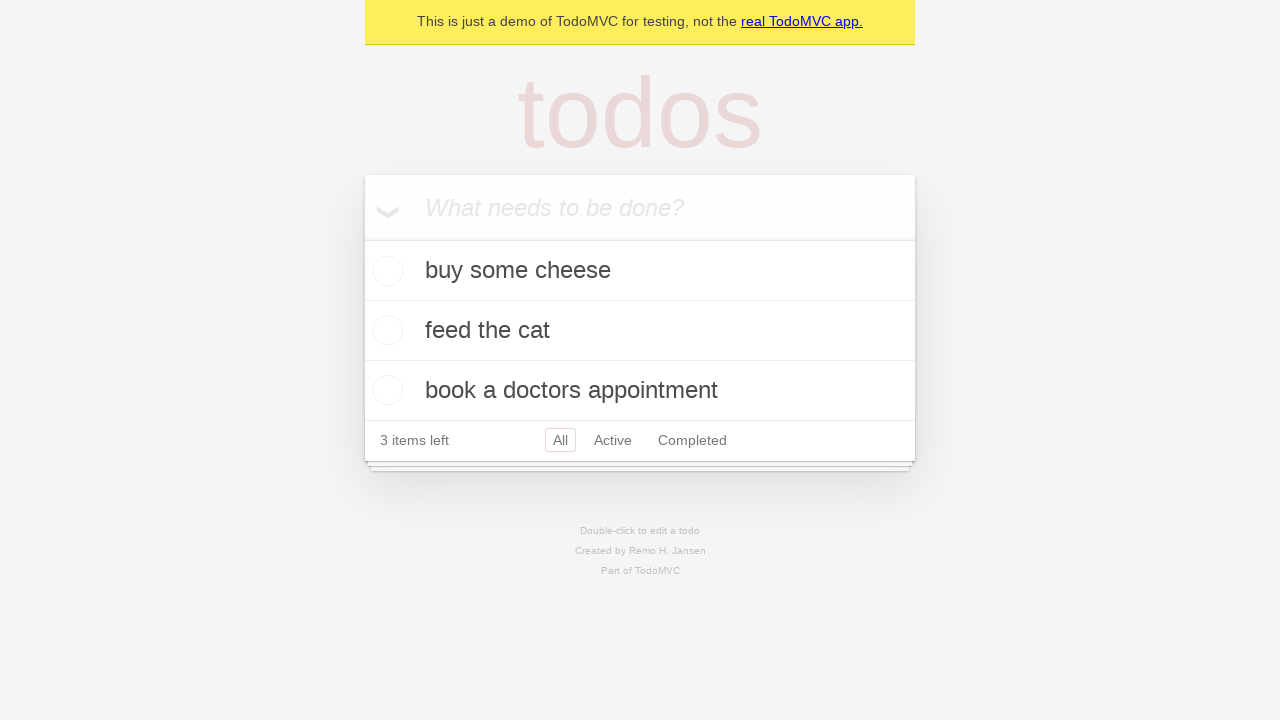

Checked the second todo item as completed at (385, 330) on internal:testid=[data-testid="todo-item"s] >> nth=1 >> internal:role=checkbox
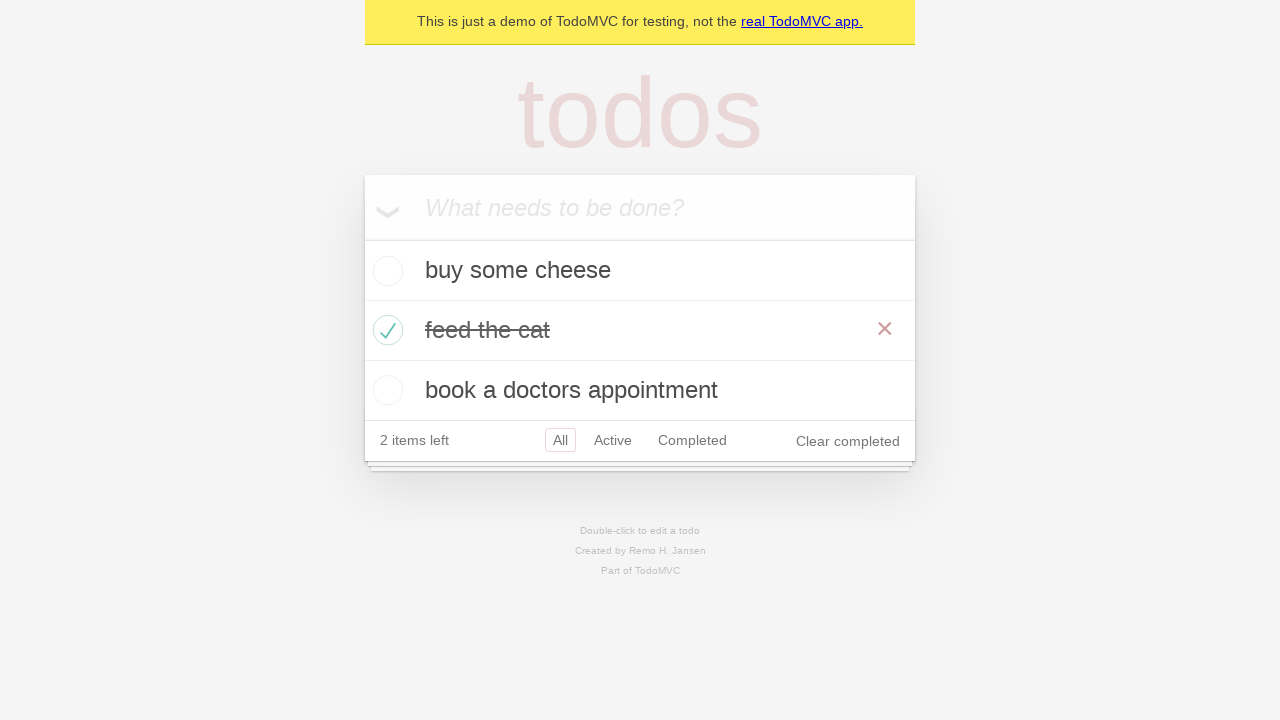

Clicked 'Clear completed' button to remove completed items at (848, 441) on internal:role=button[name="Clear completed"i]
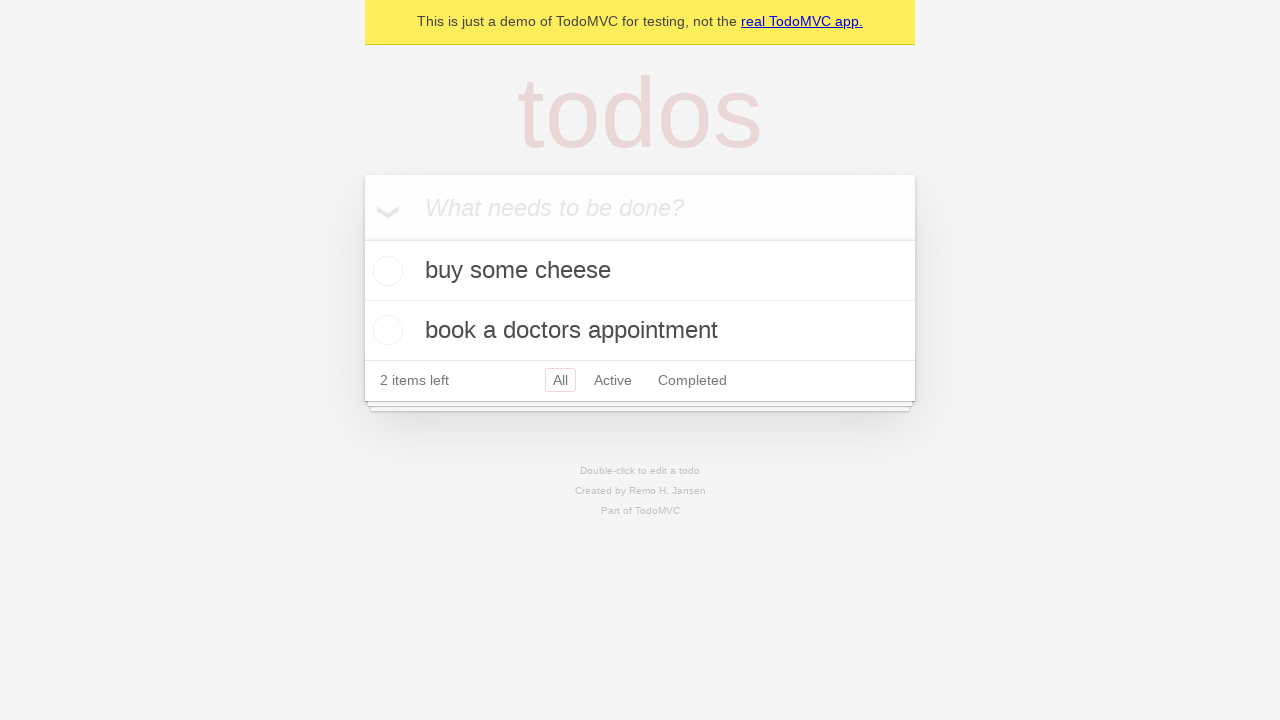

Waited for completed item to be removed, leaving 2 todos remaining
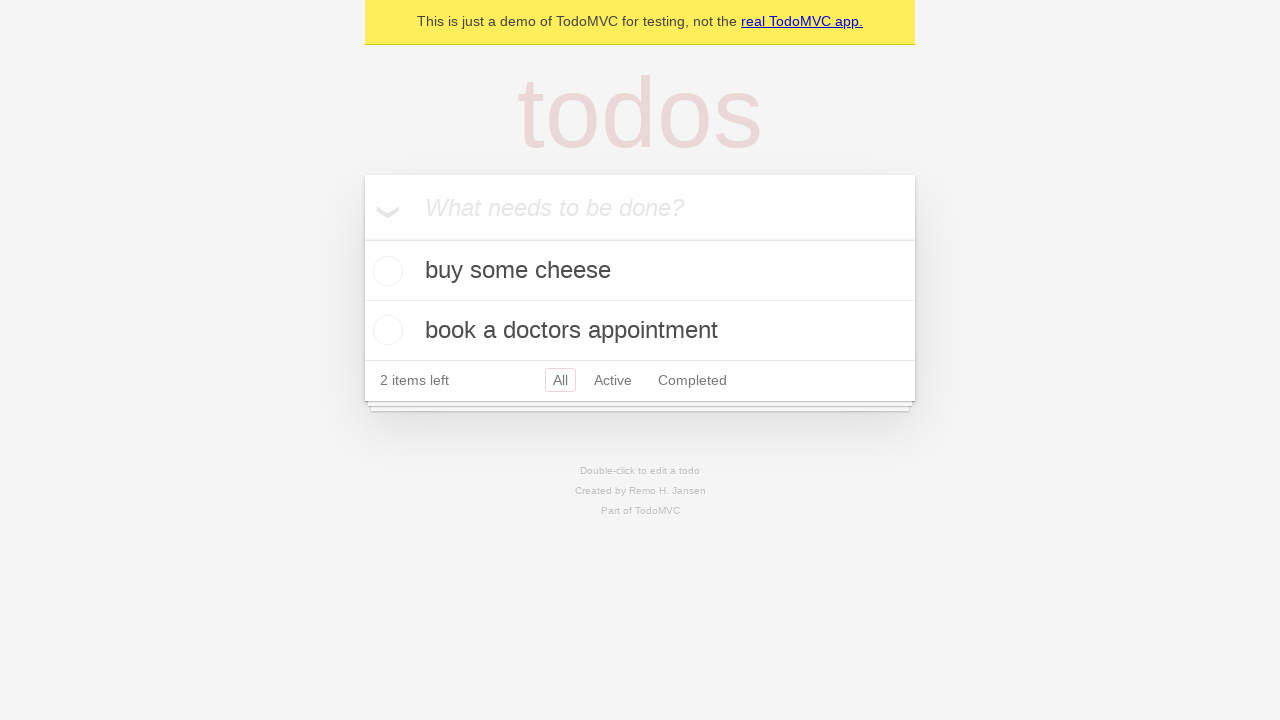

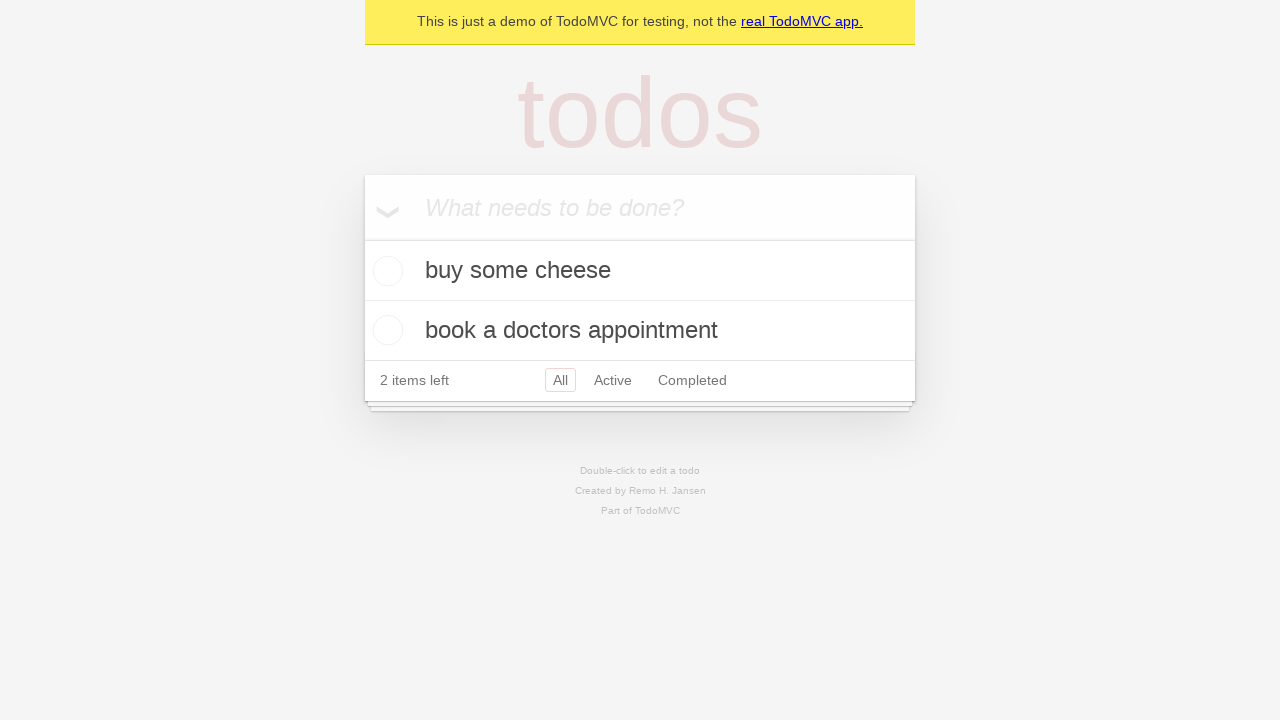